Tests the AngularJS homepage greeting feature by entering a name "Julie" in the input field and verifying the binding displays "Hello Julie!"

Starting URL: https://www.angularjs.org

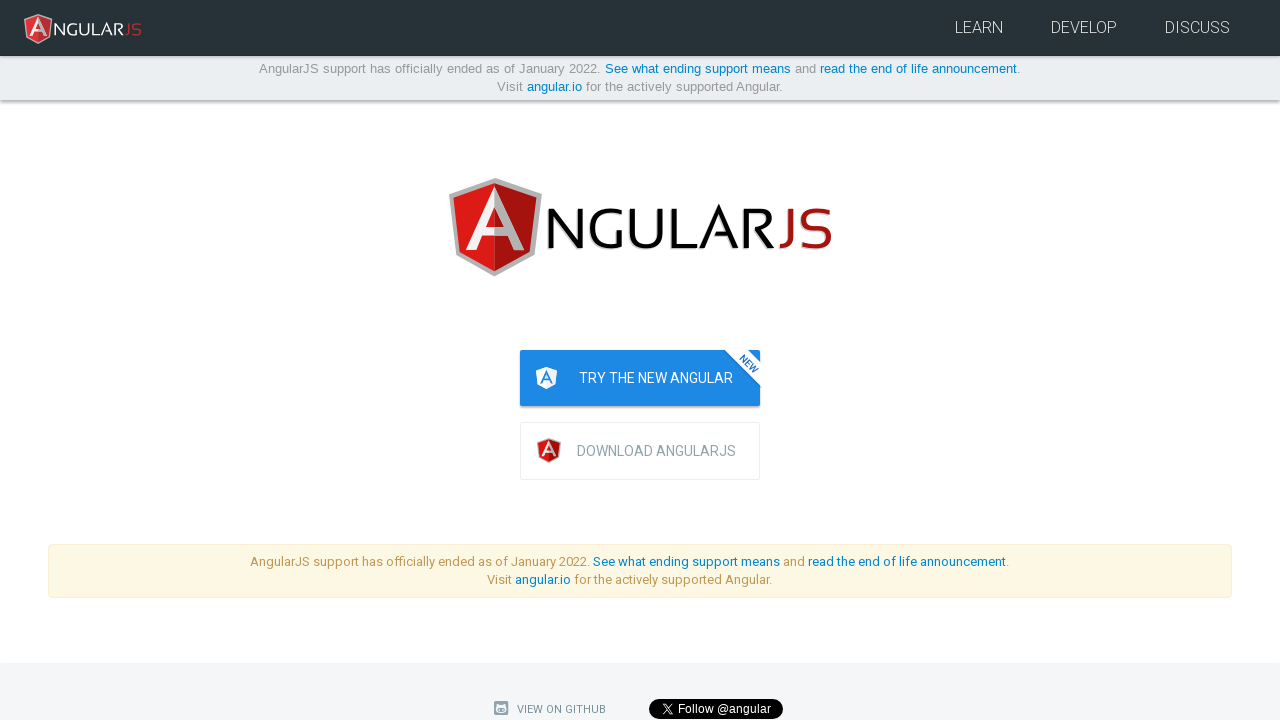

Navigated to AngularJS homepage
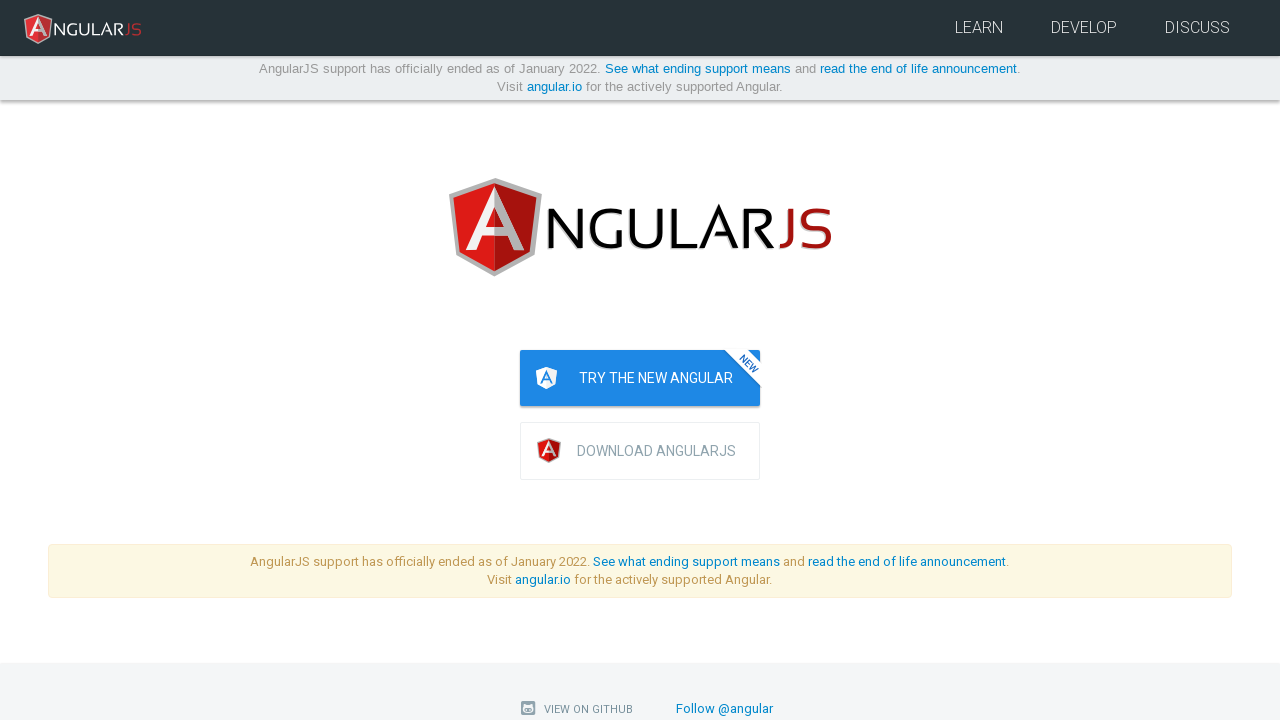

Entered 'Julie' in the name input field on input[ng-model='yourName']
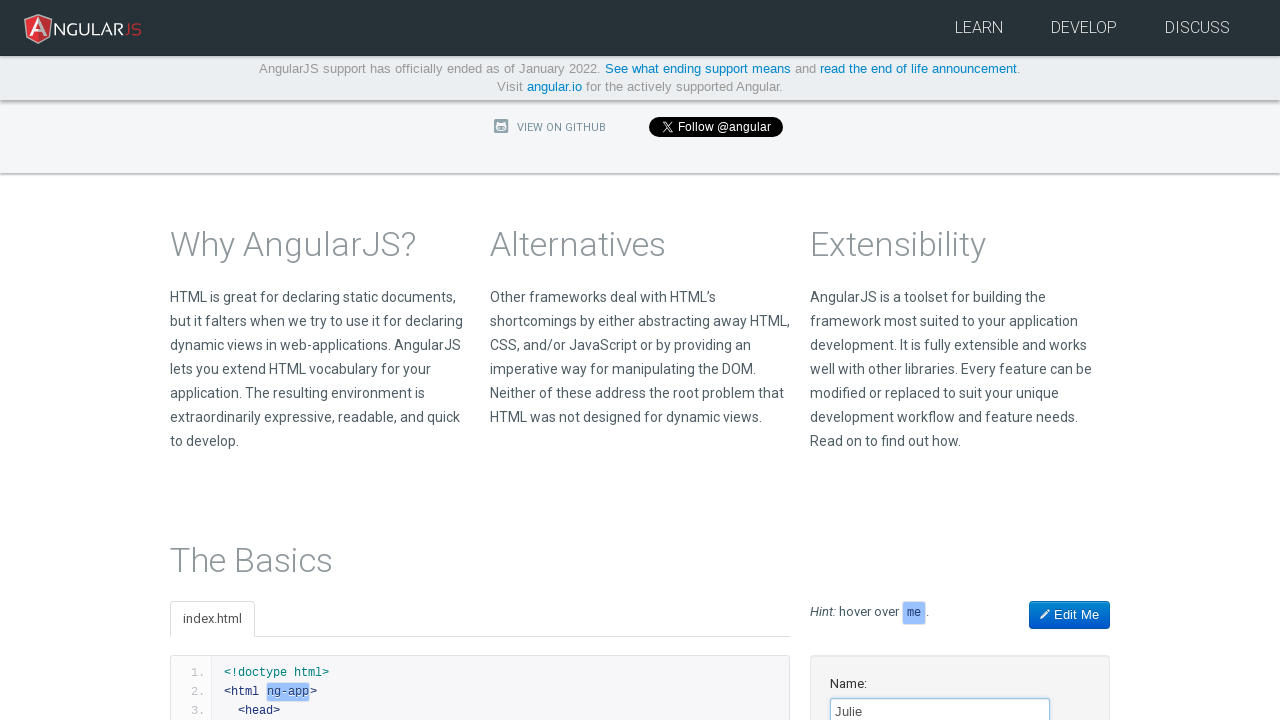

Greeting 'Hello Julie!' appeared, confirming AngularJS binding works correctly
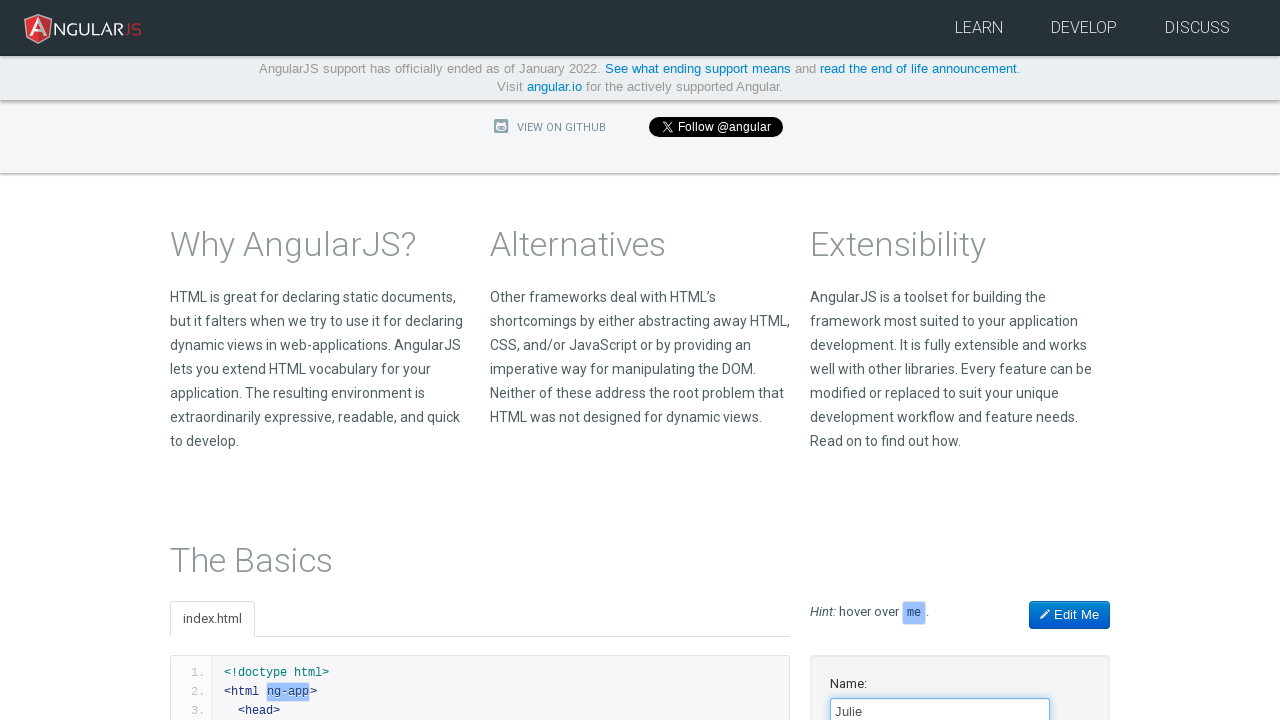

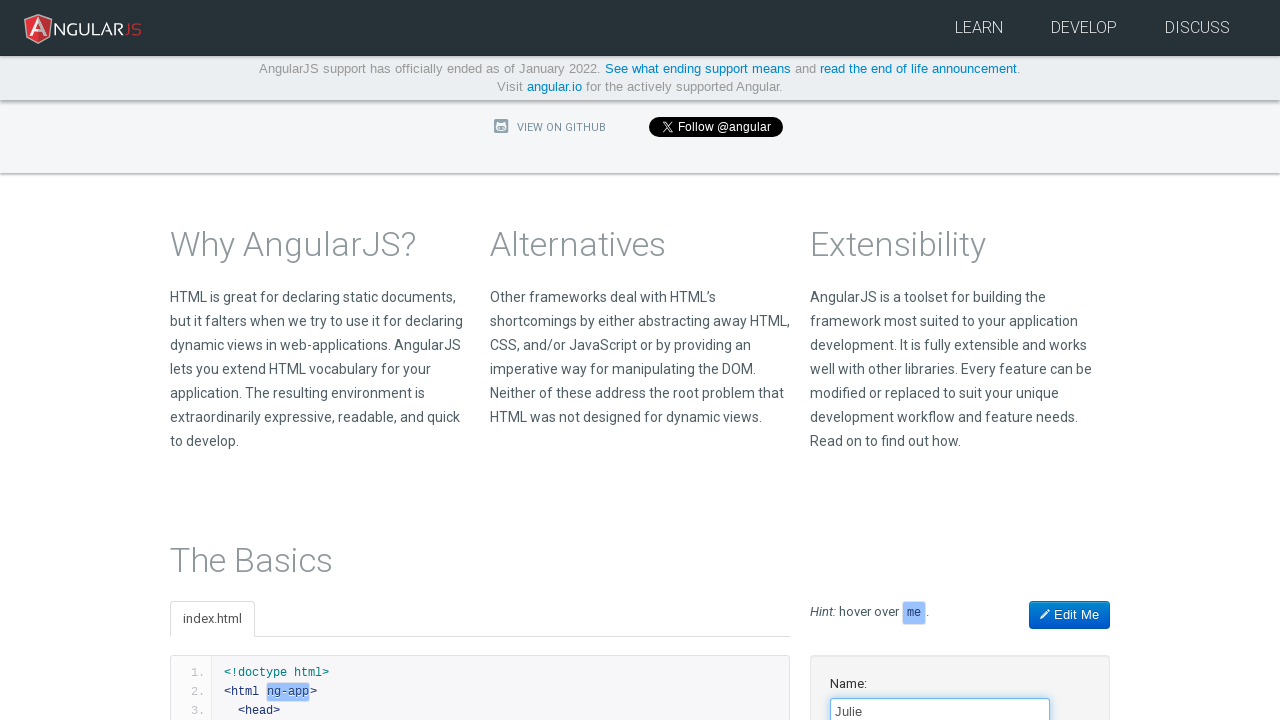